Tests Google Translate by navigating to the Hebrew interface and entering Hebrew text "שלום" (Hello) into the translation input field.

Starting URL: http://translate.google.co.il/?hl=iw

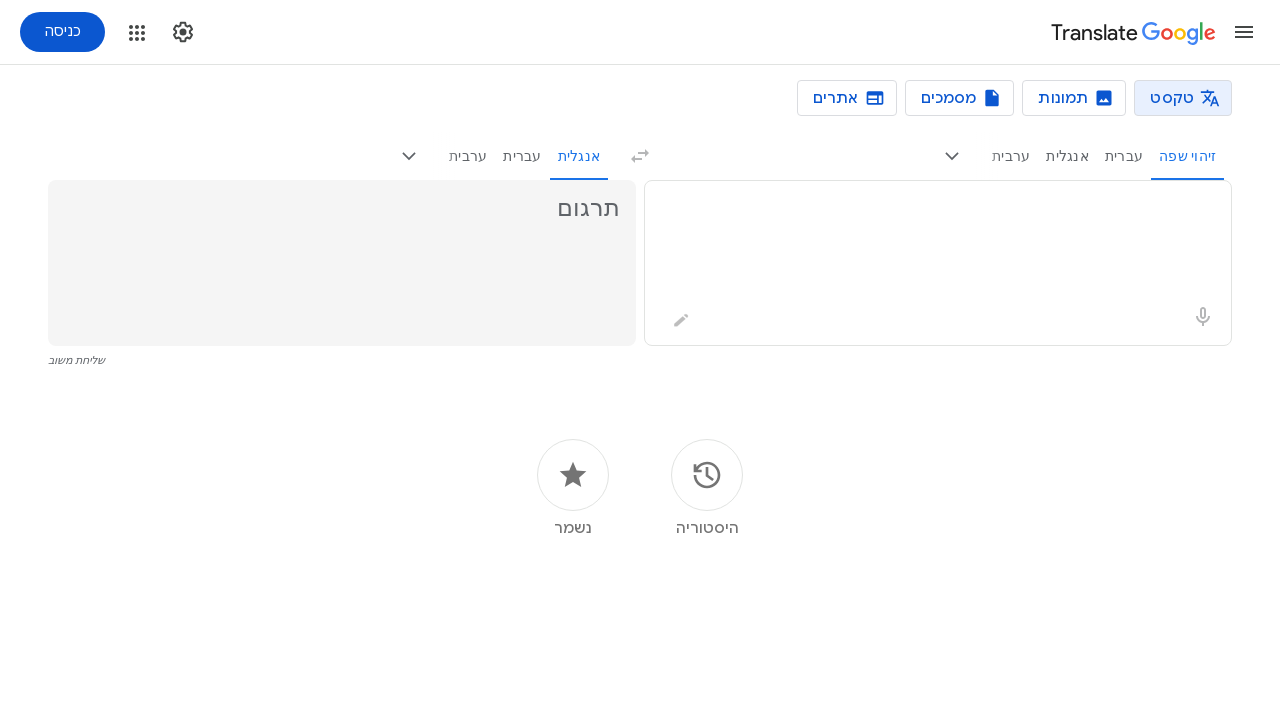

Translation input textarea became available
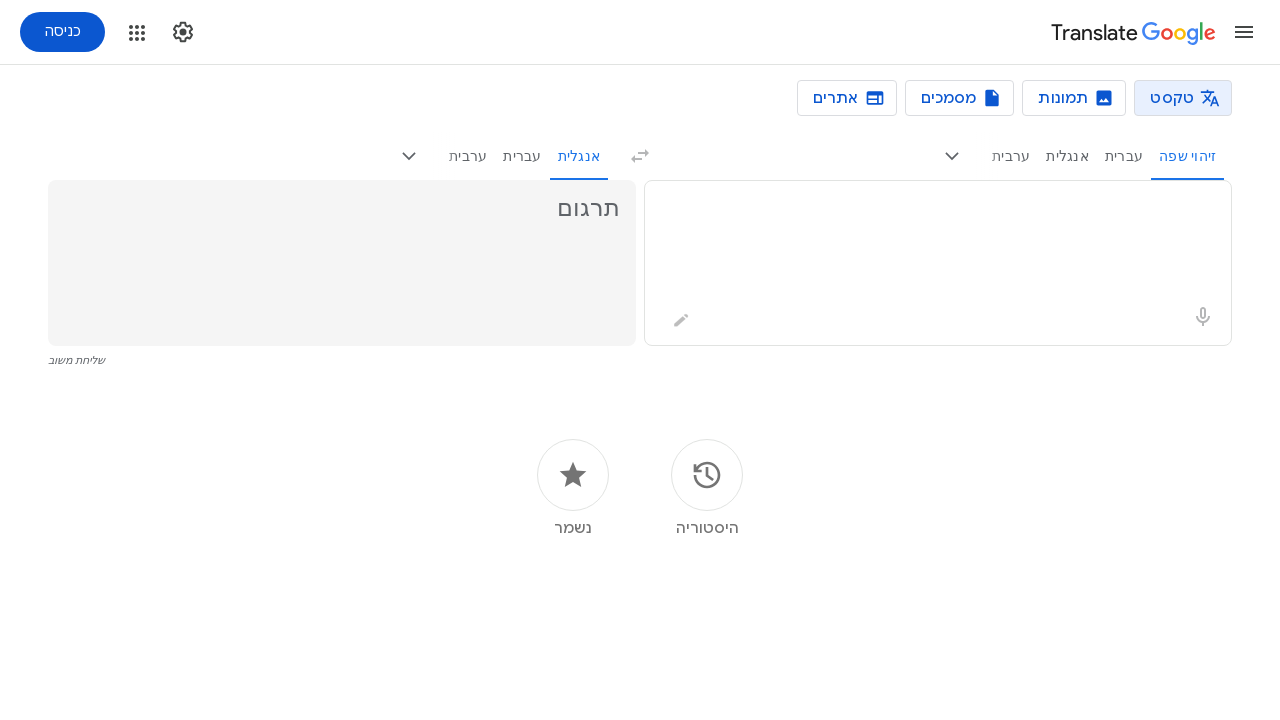

Entered Hebrew text 'שלום' (Hello) into the translation input field on textarea
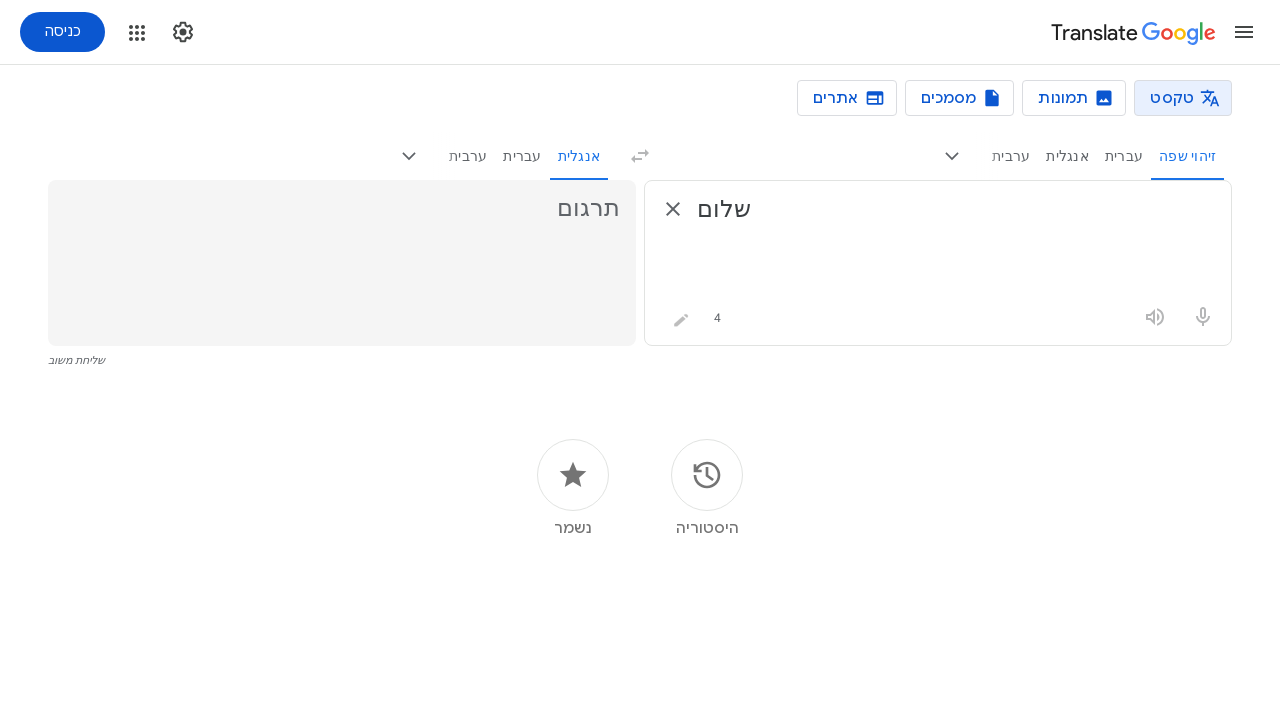

Waited 2 seconds for translation to process
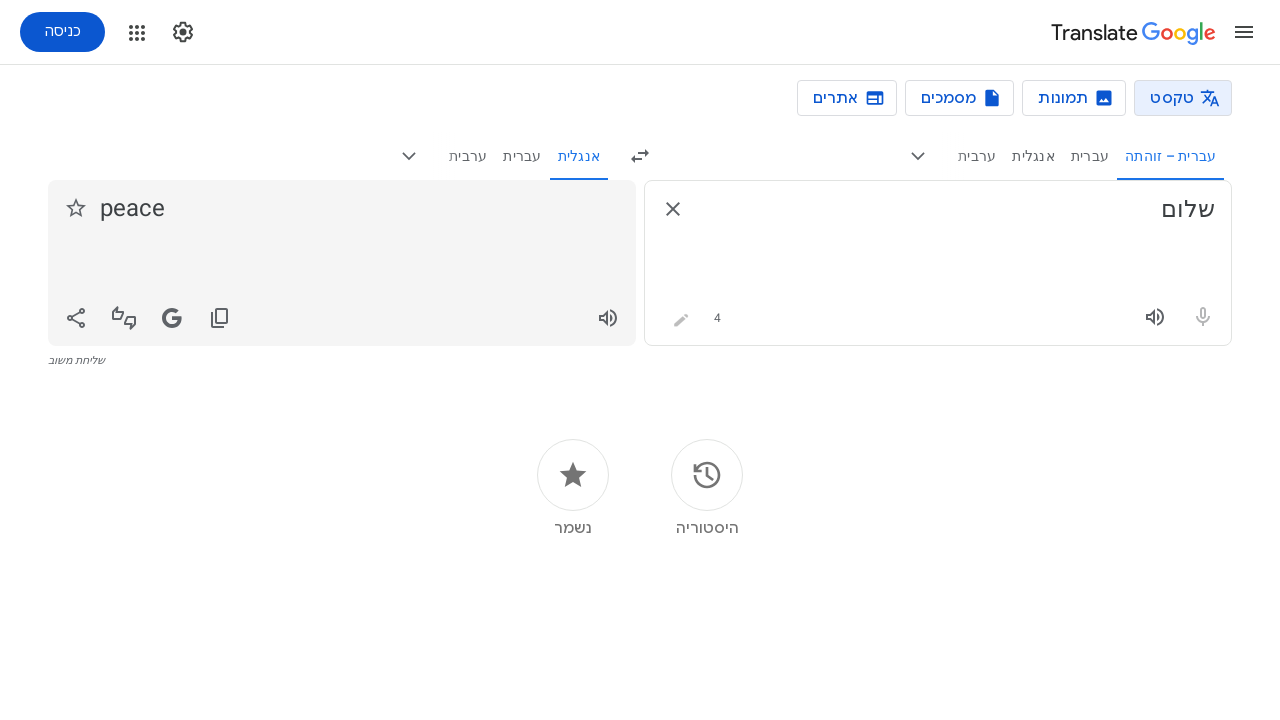

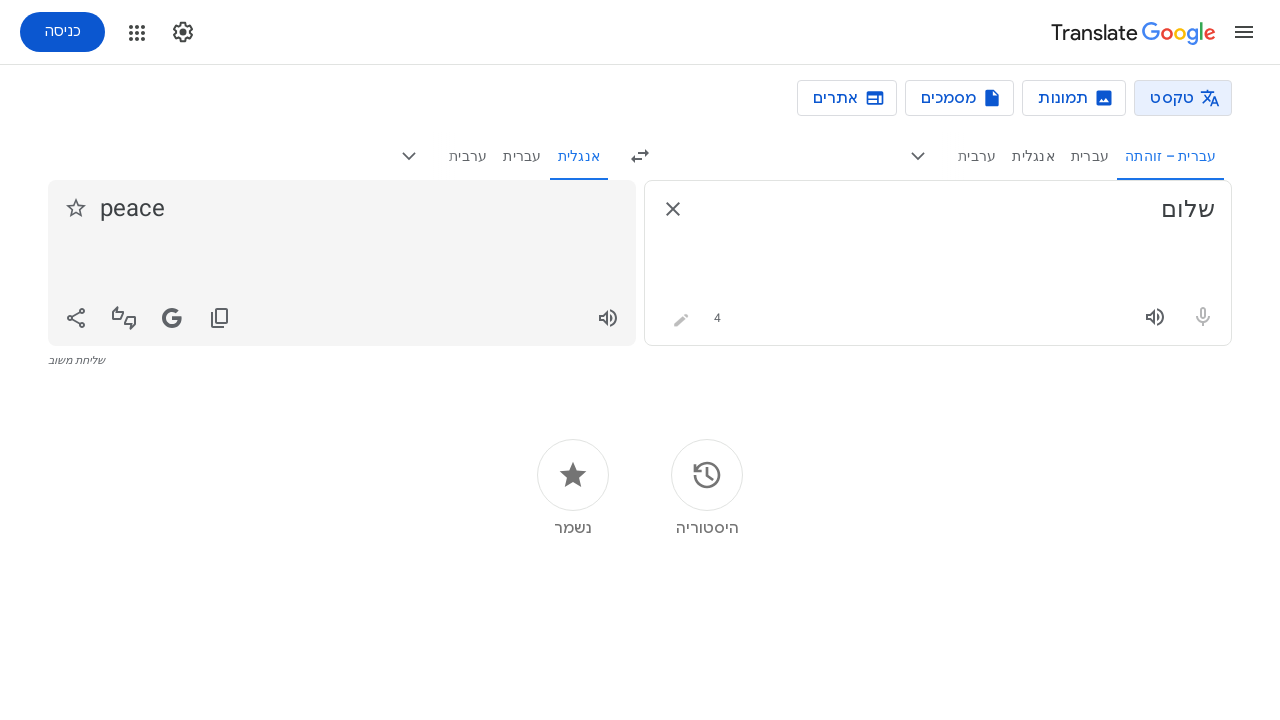